Opens the automation practice page in Chrome browser to verify page loads successfully

Starting URL: https://rahulshettyacademy.com/AutomationPractice/

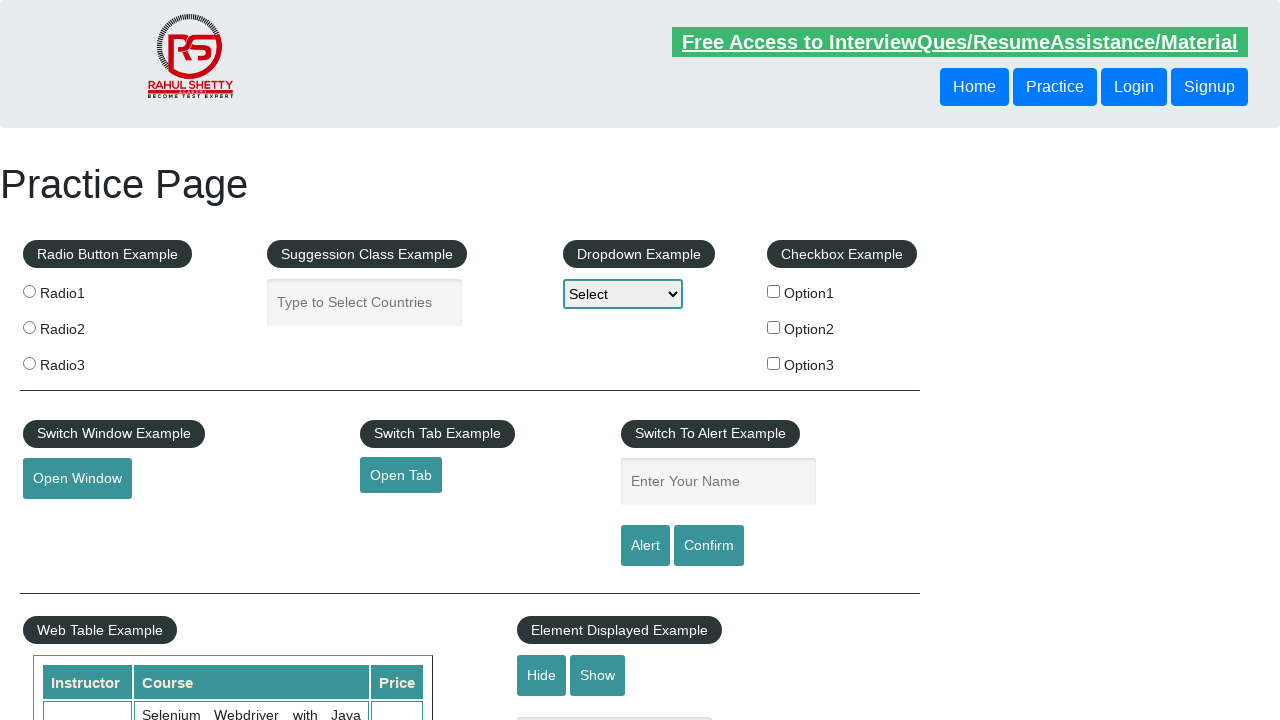

Automation Practice page loaded successfully and network idle state reached
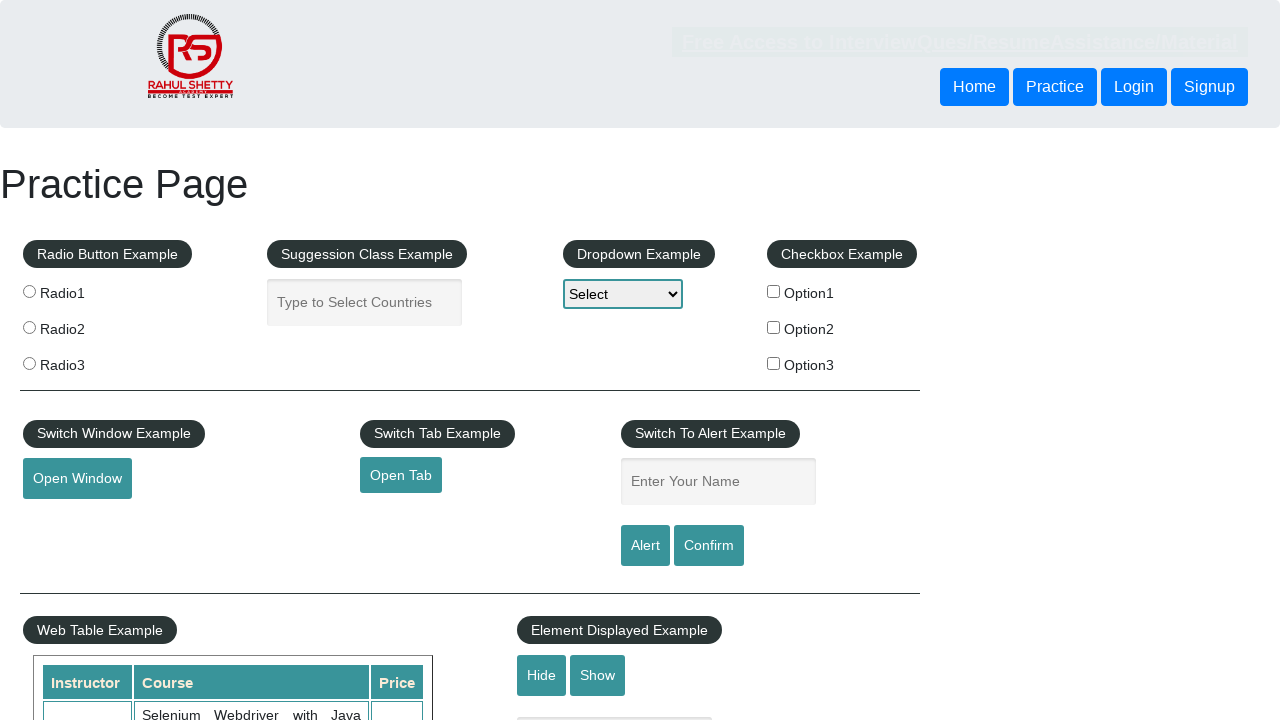

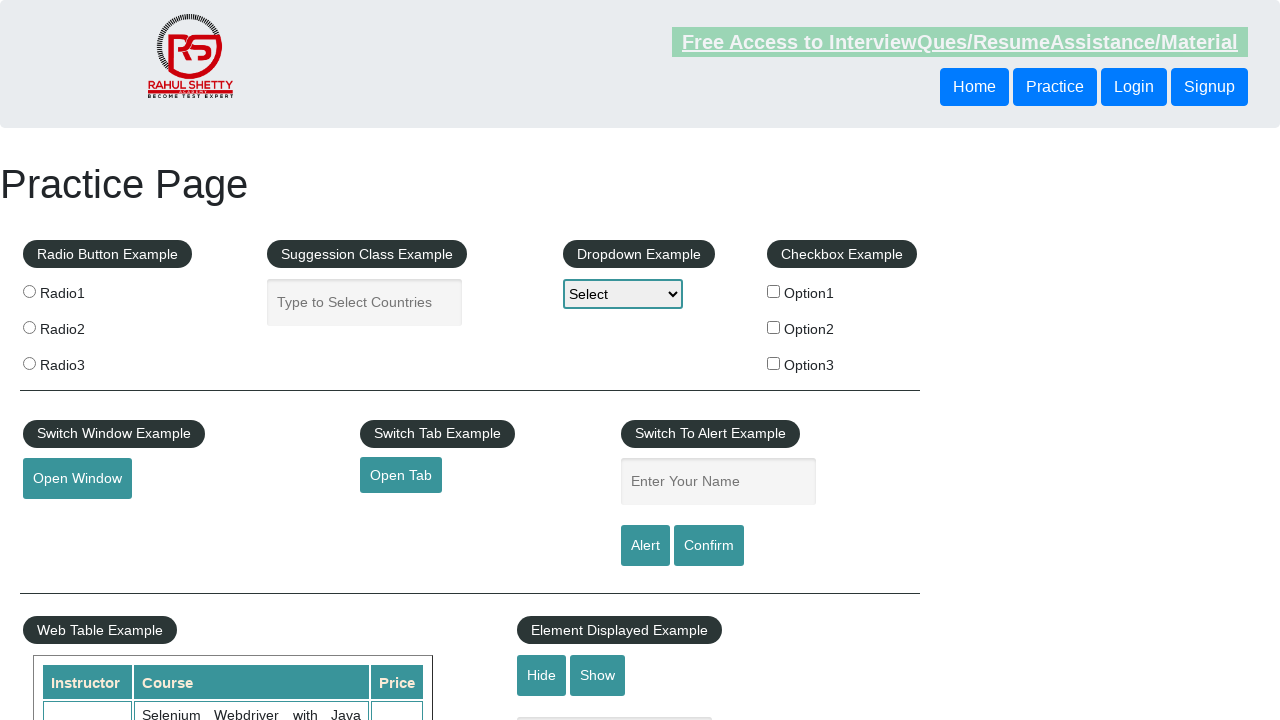